Navigates to the actiTime demo login page and maximizes the browser window

Starting URL: https://demo.actitime.com/login.do

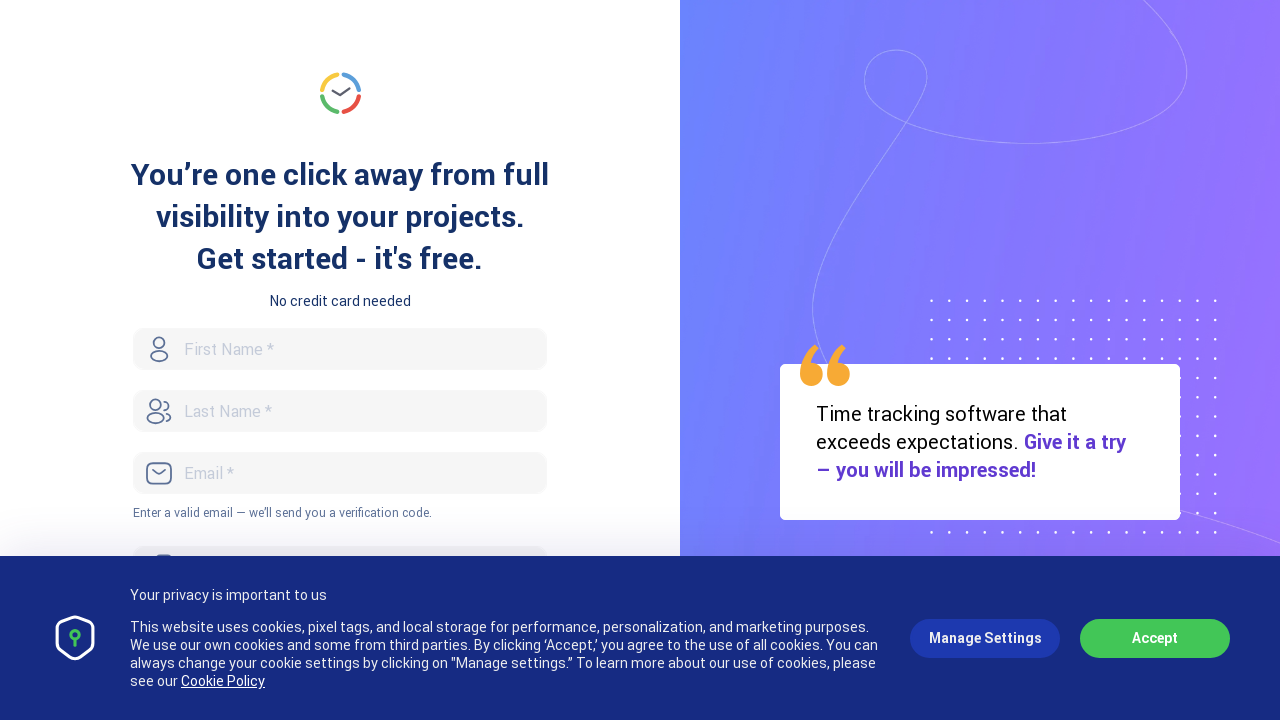

Navigated to actiTime demo login page
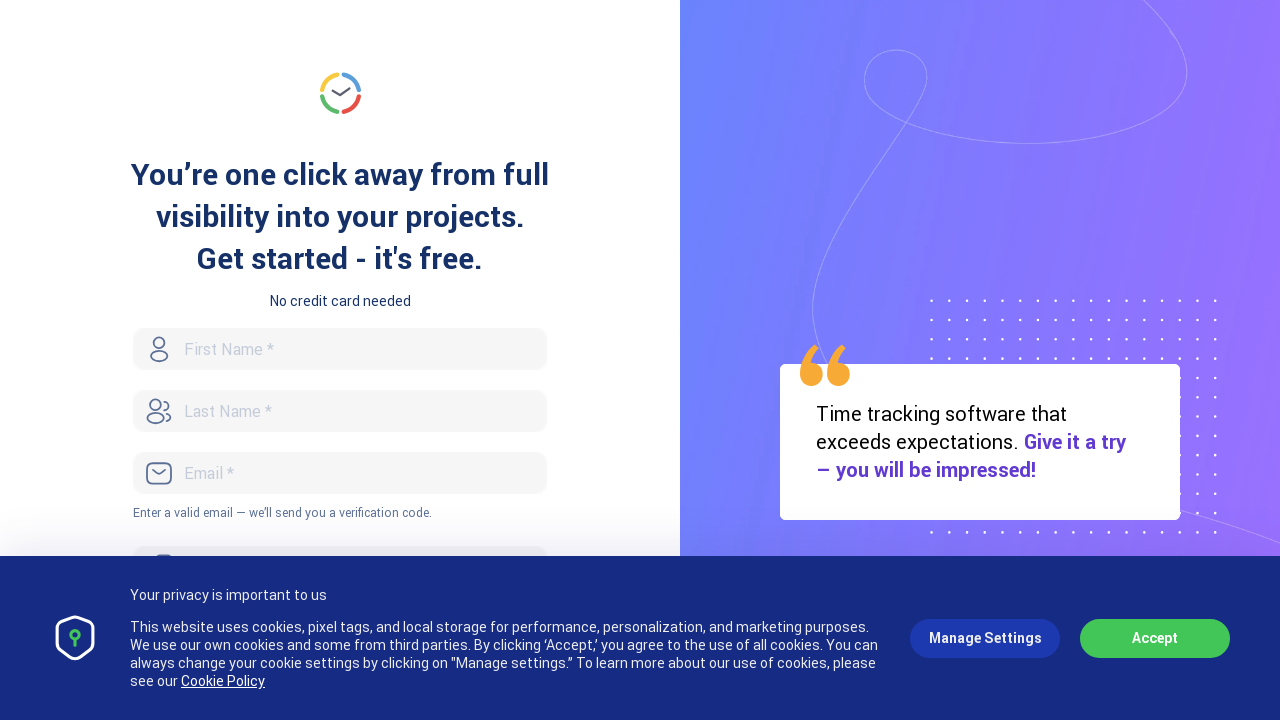

Maximized browser window to 1920x1080
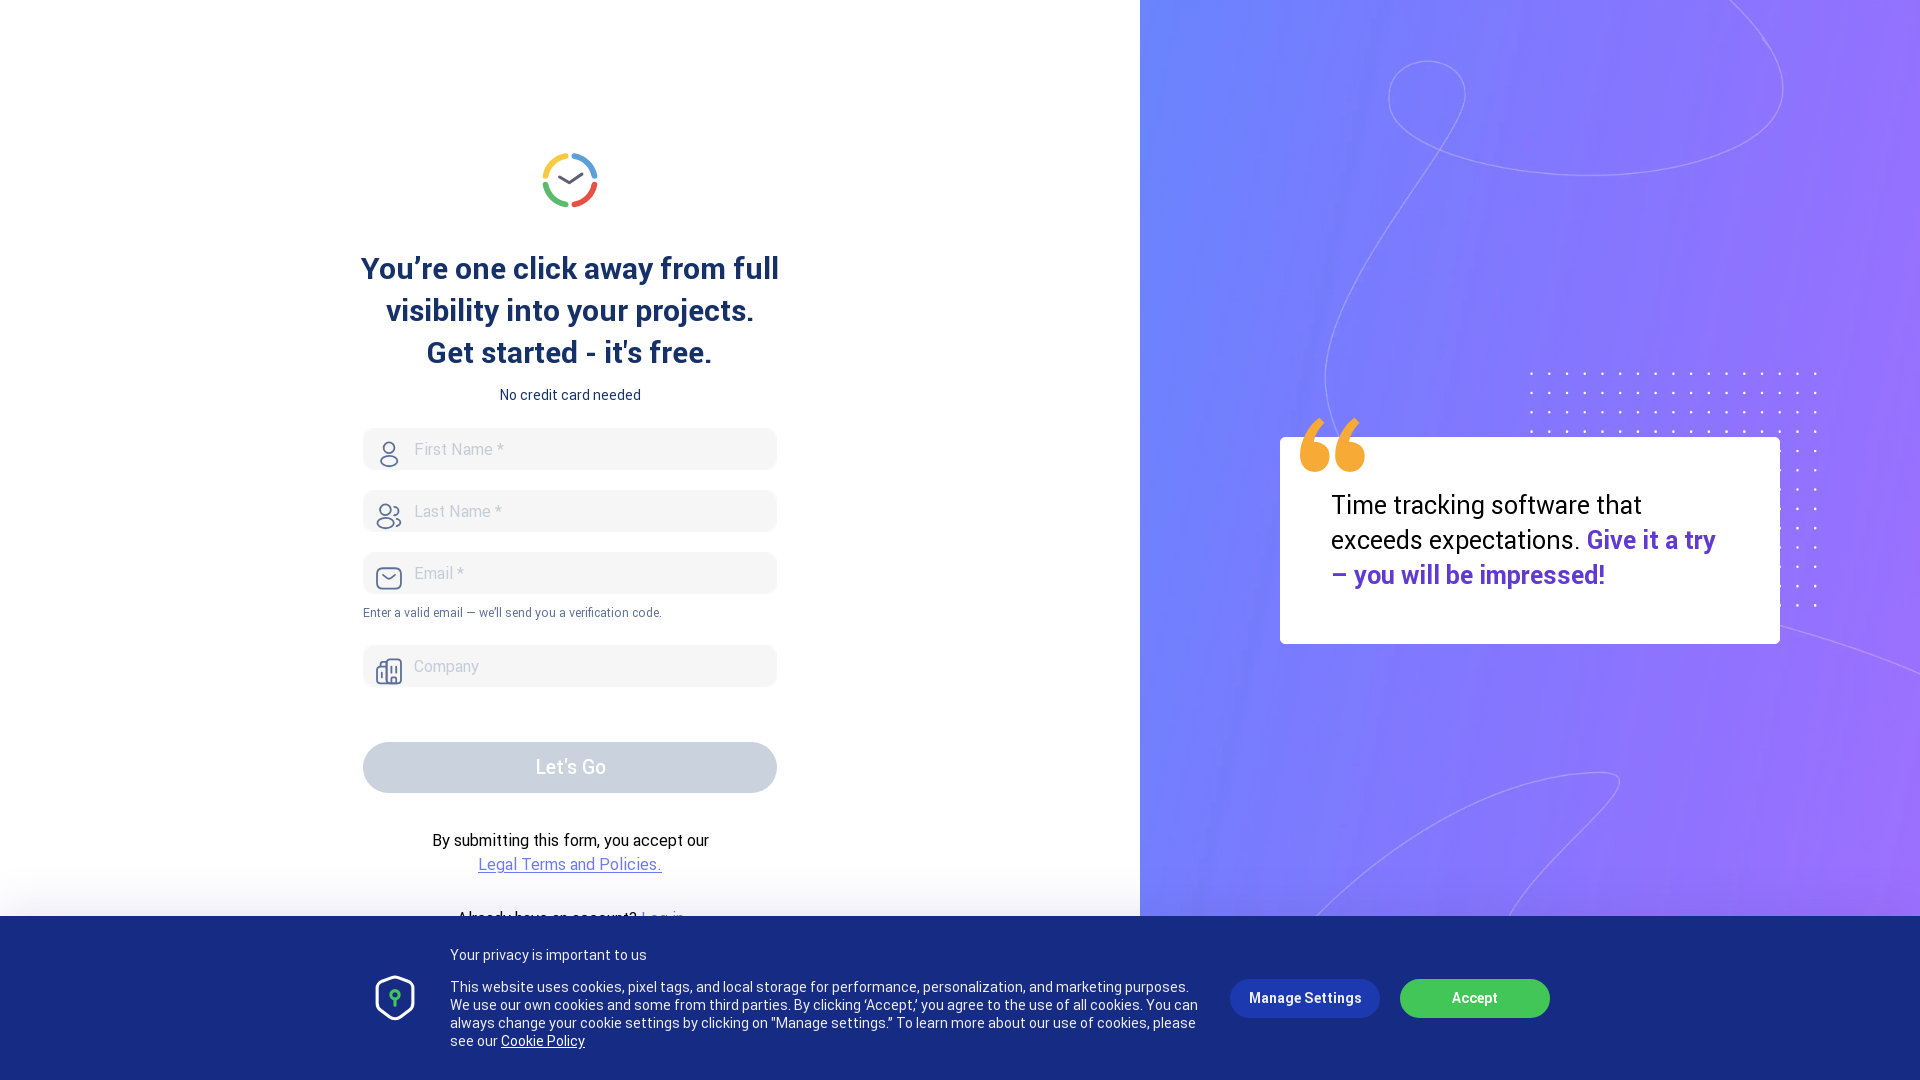

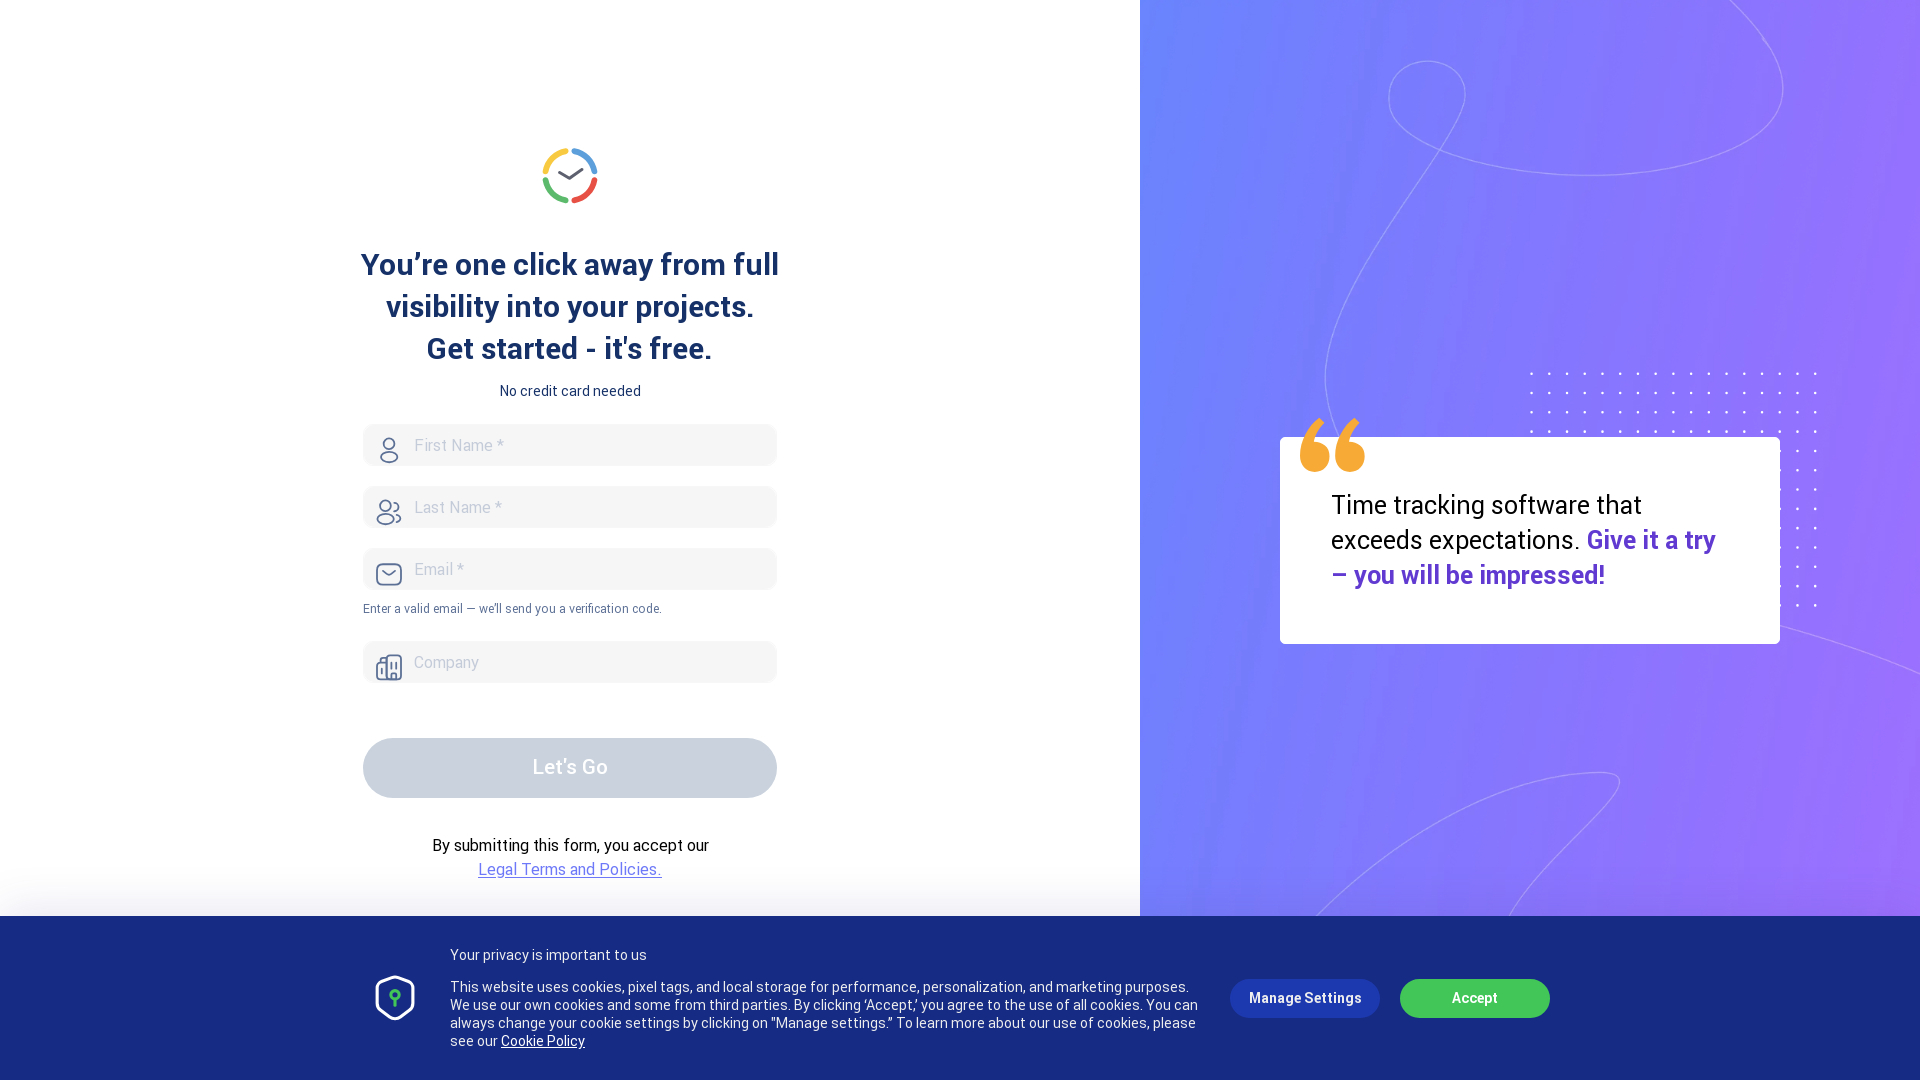